Tests an enabled input field by clicking on it, clearing any existing content, typing "hello", and pressing Enter to submit.

Starting URL: https://formy-project.herokuapp.com/enabled

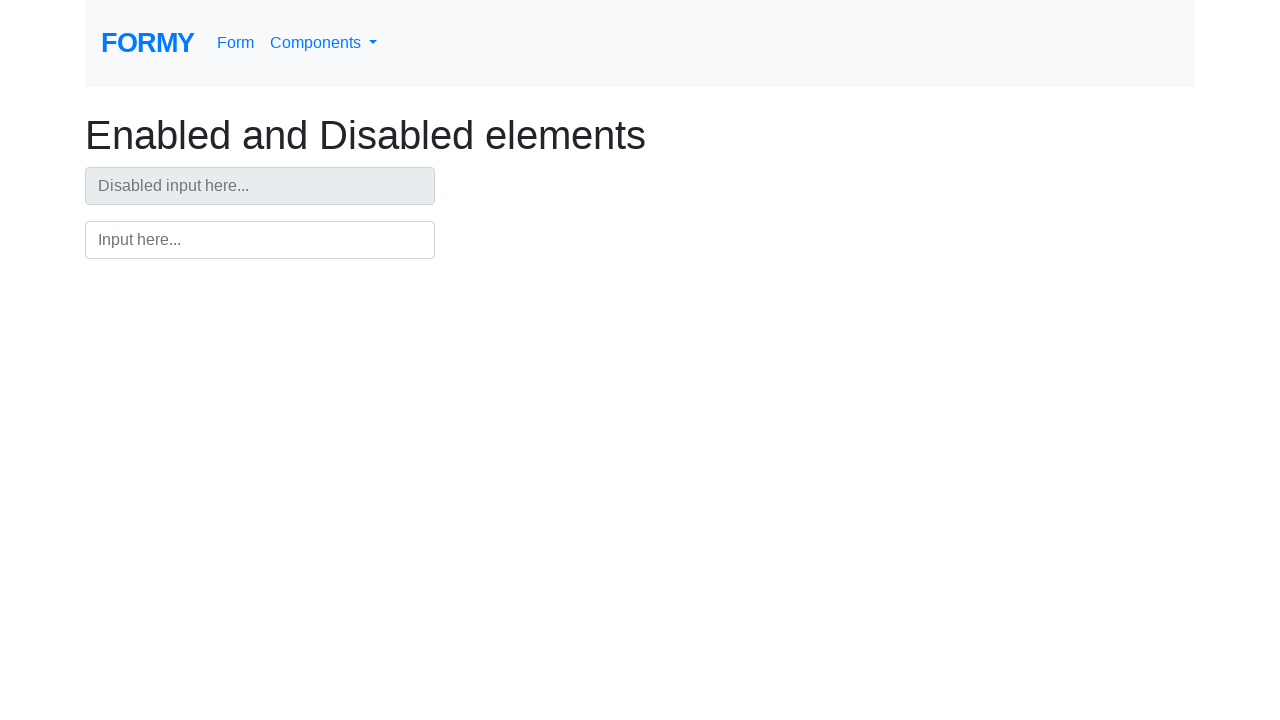

Clicked on the enabled input field at (260, 240) on #input
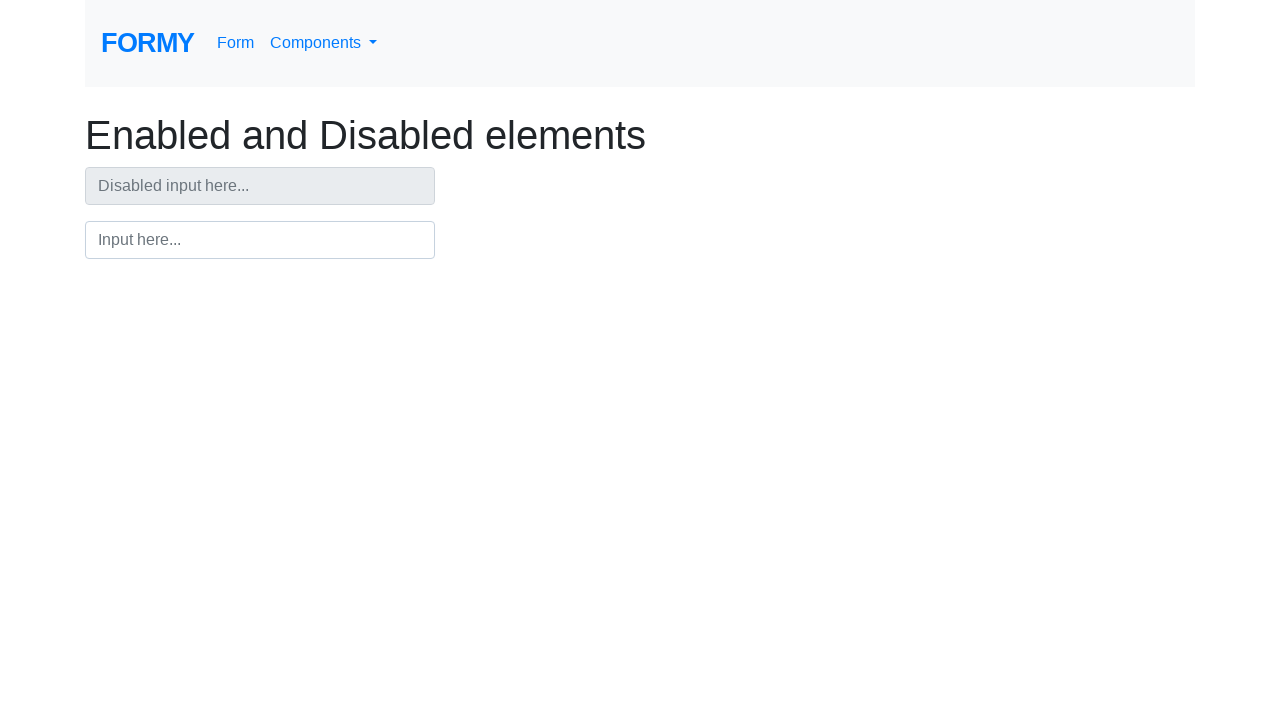

Cleared the input field on #input
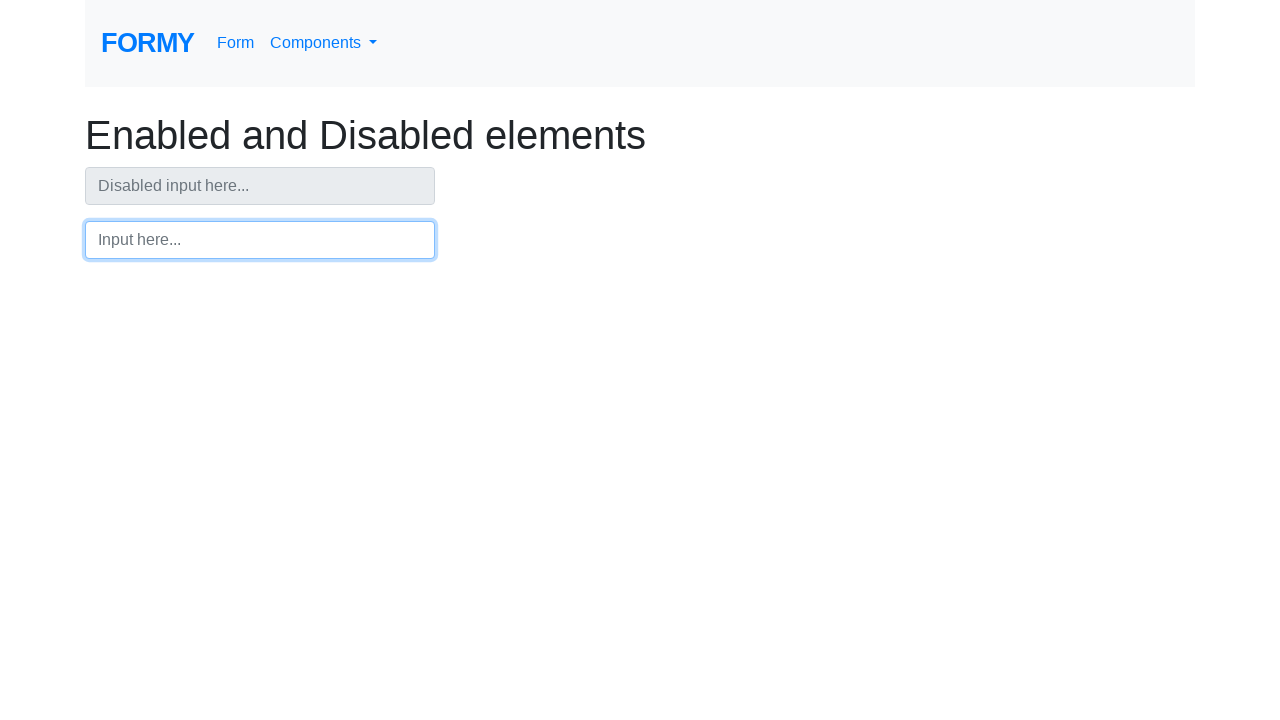

Typed 'hello' into the input field on #input
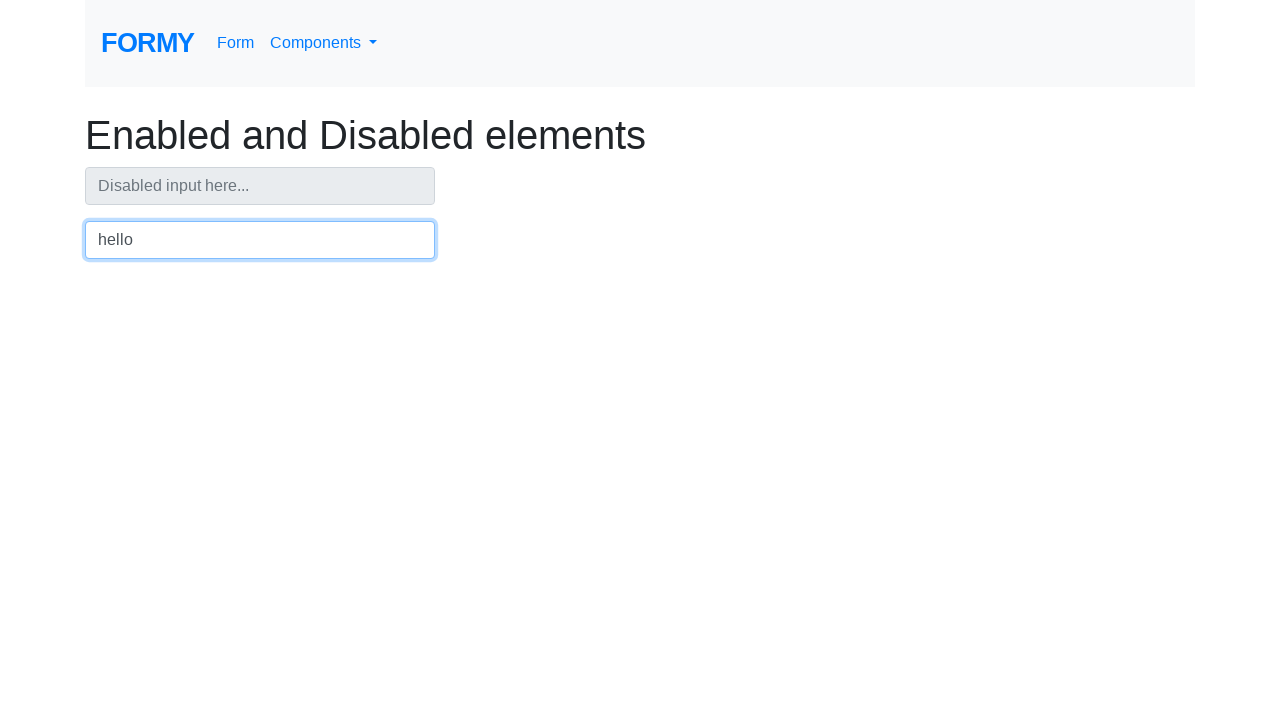

Pressed Enter key to submit the form on #input
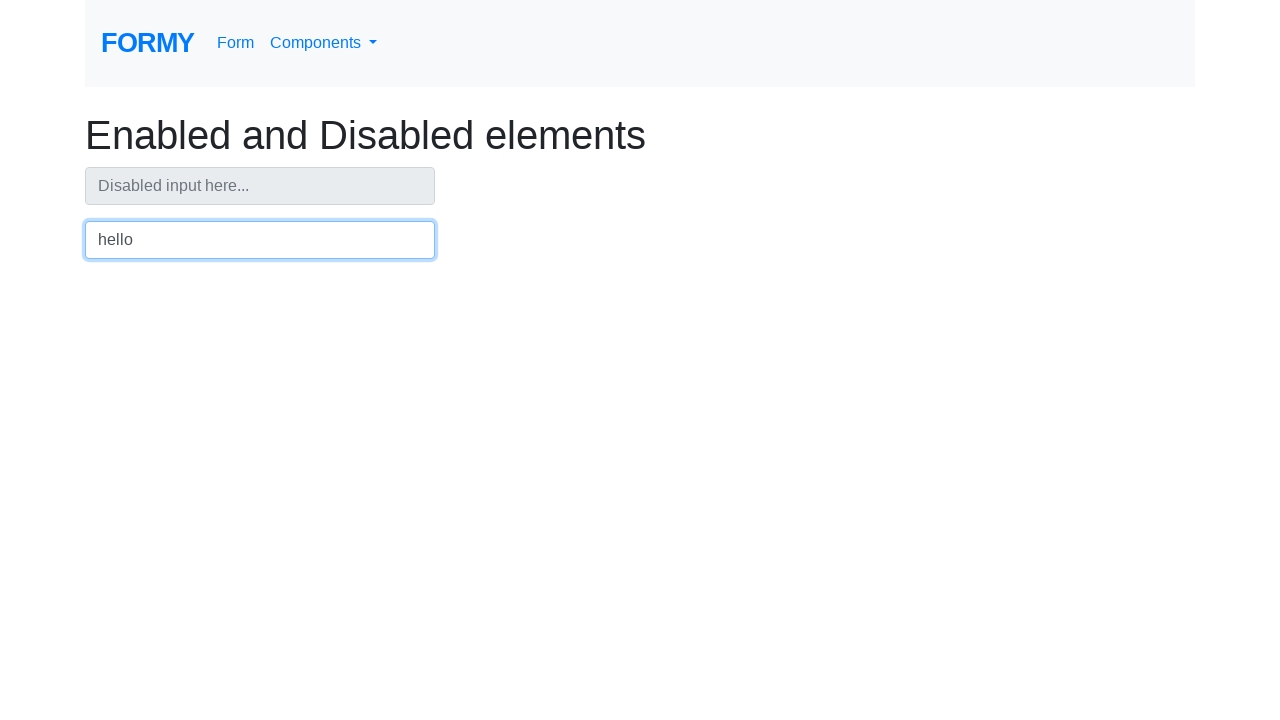

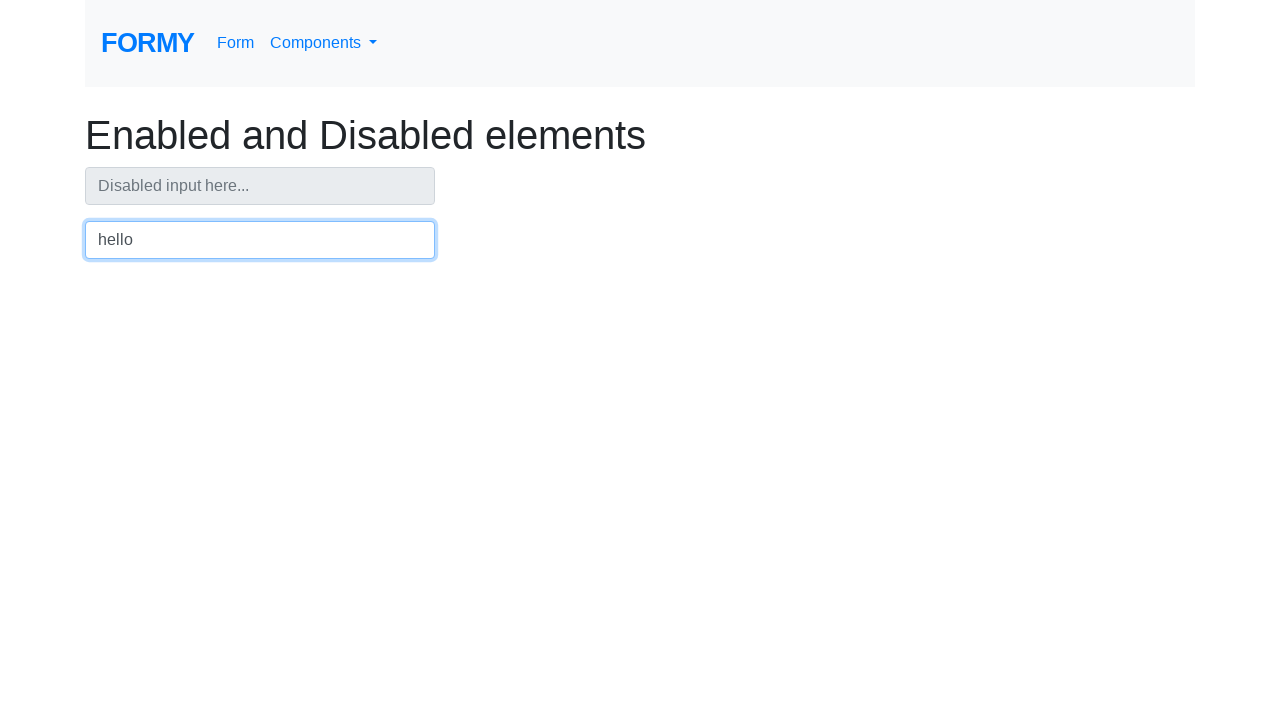